Navigates to YouTube homepage and maximizes the browser window

Starting URL: https://www.youtube.com/

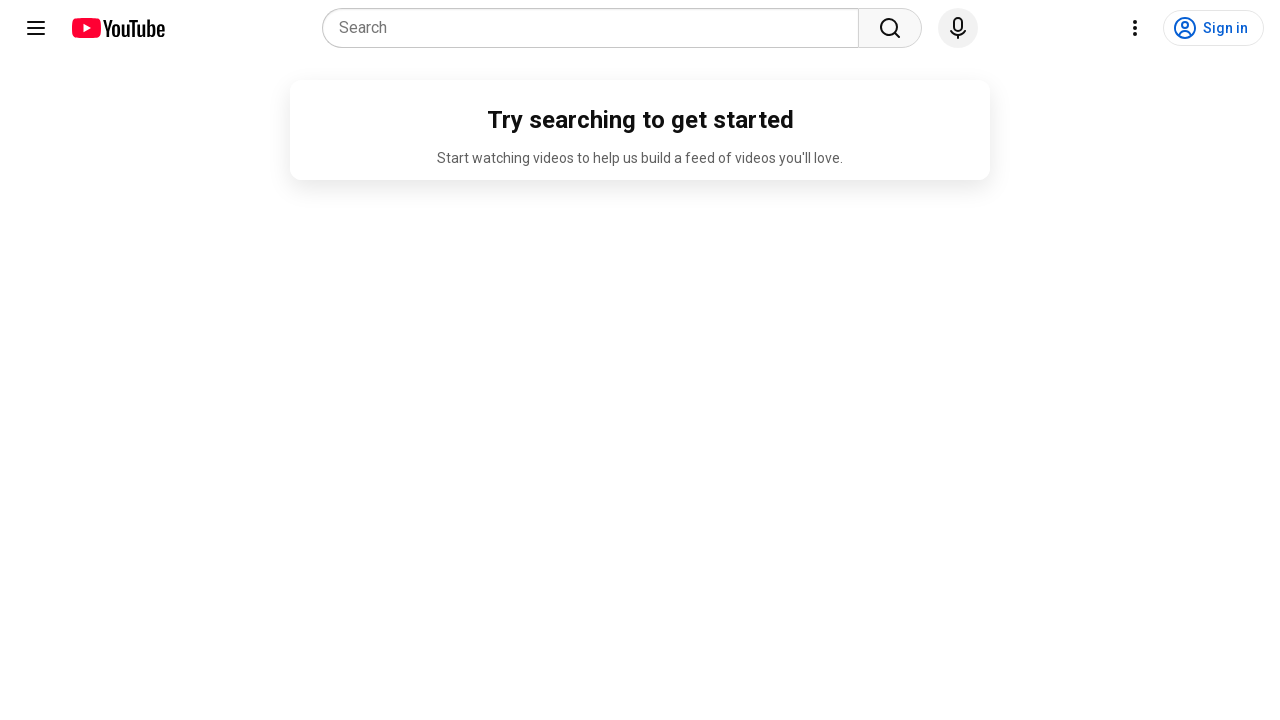

Maximized browser window to 1920x1080
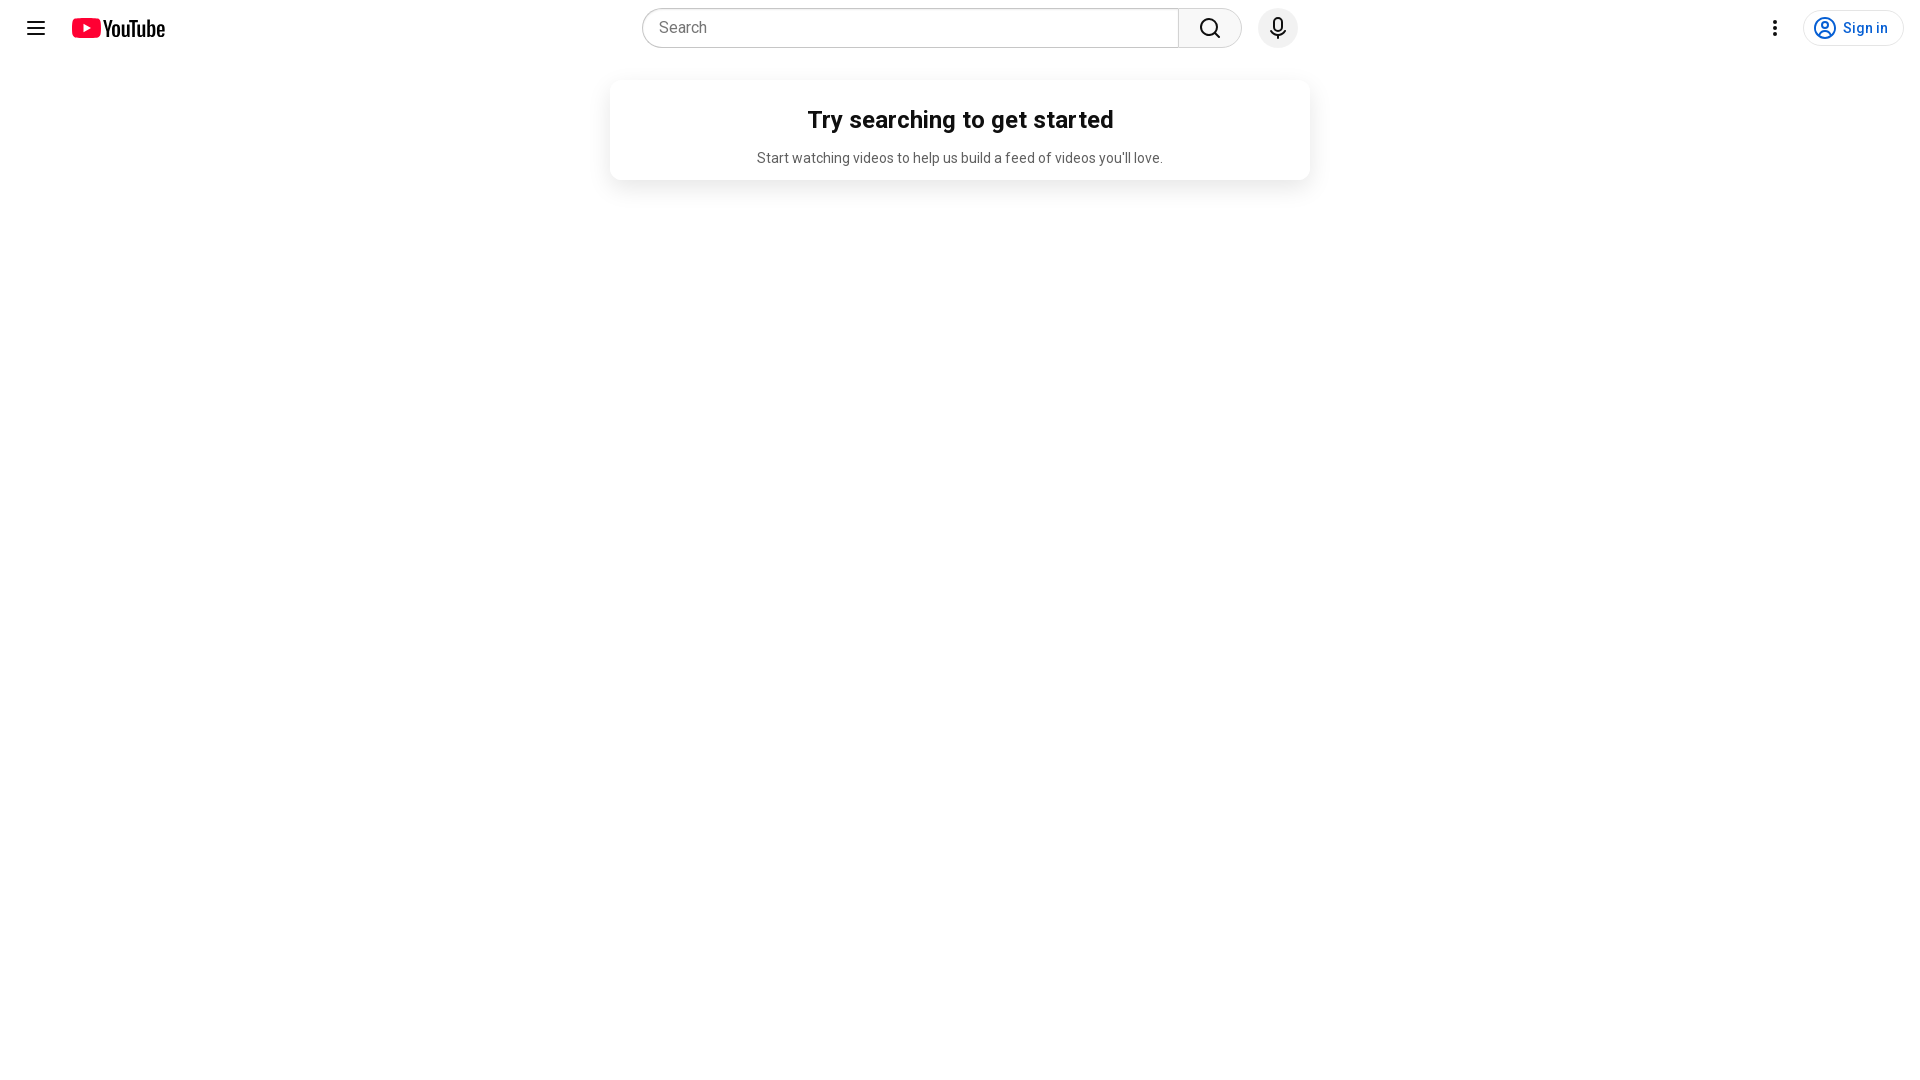

YouTube homepage fully loaded
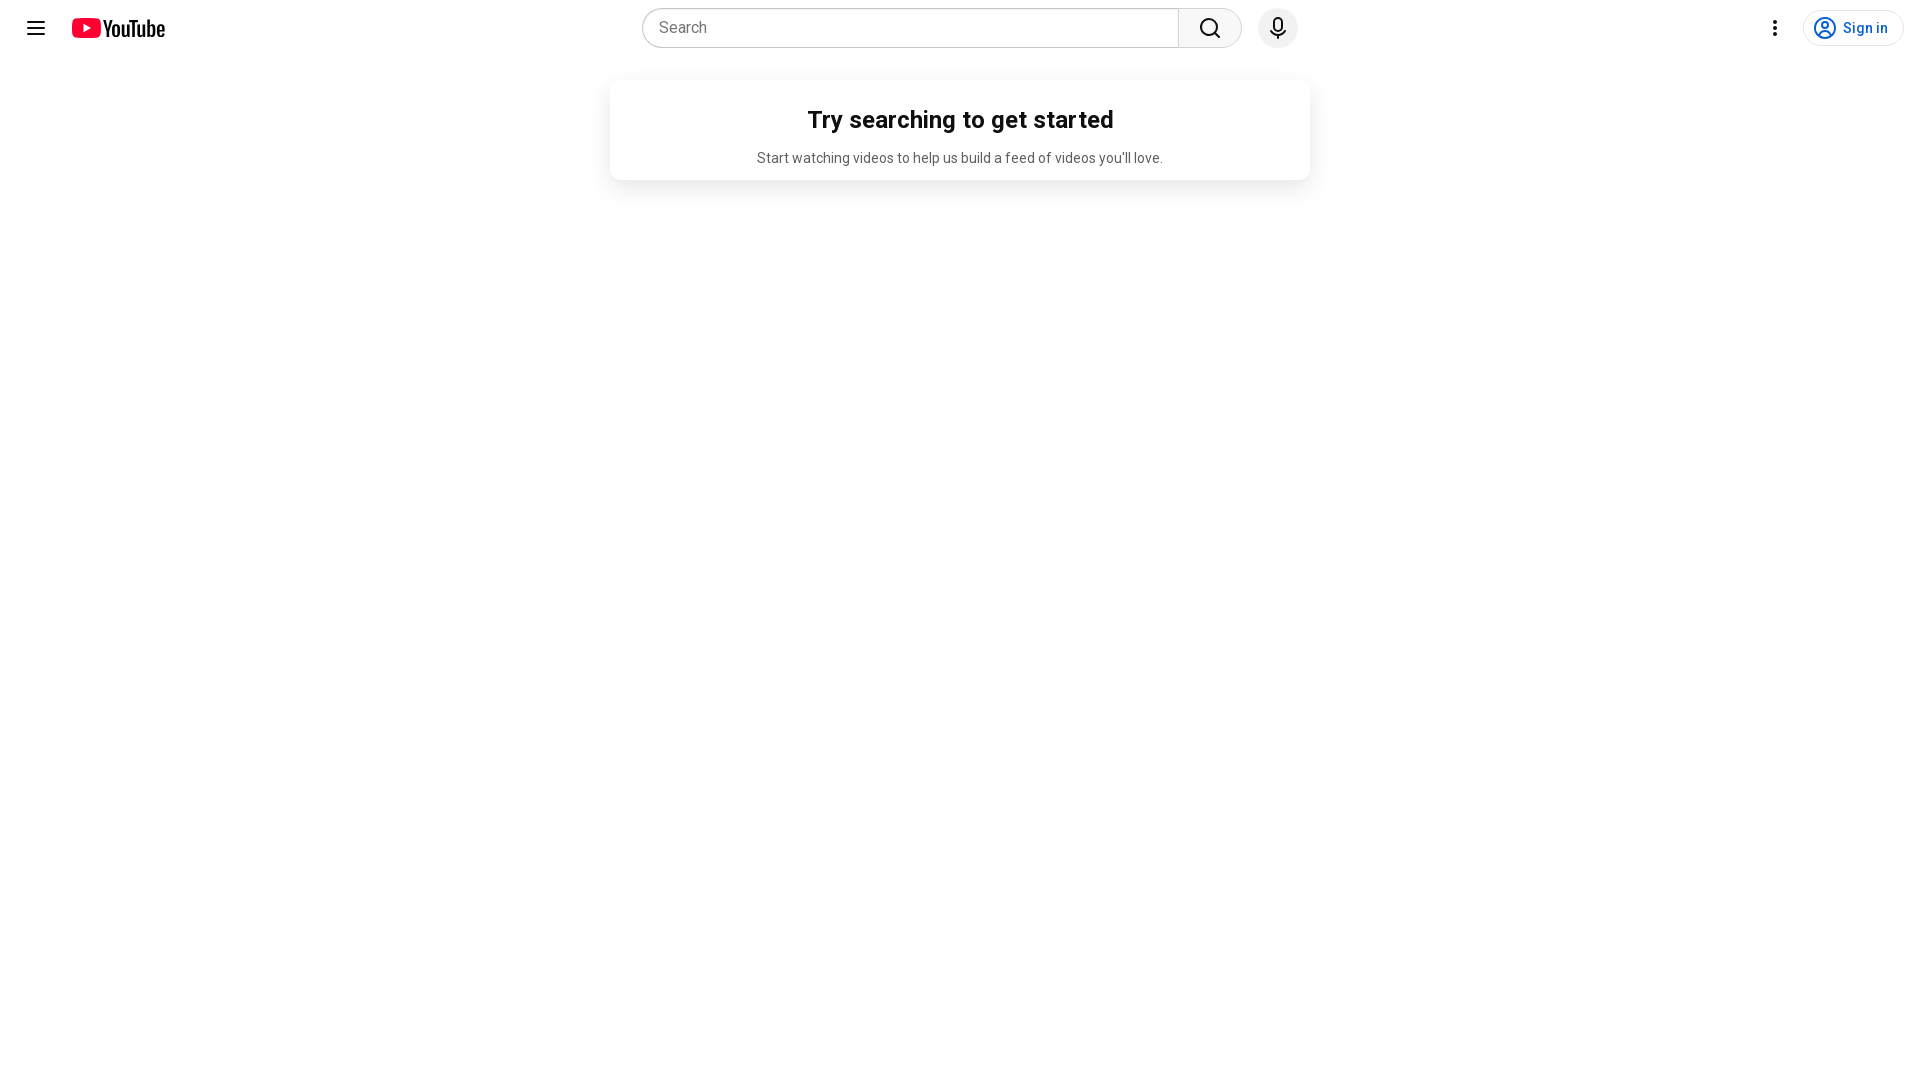

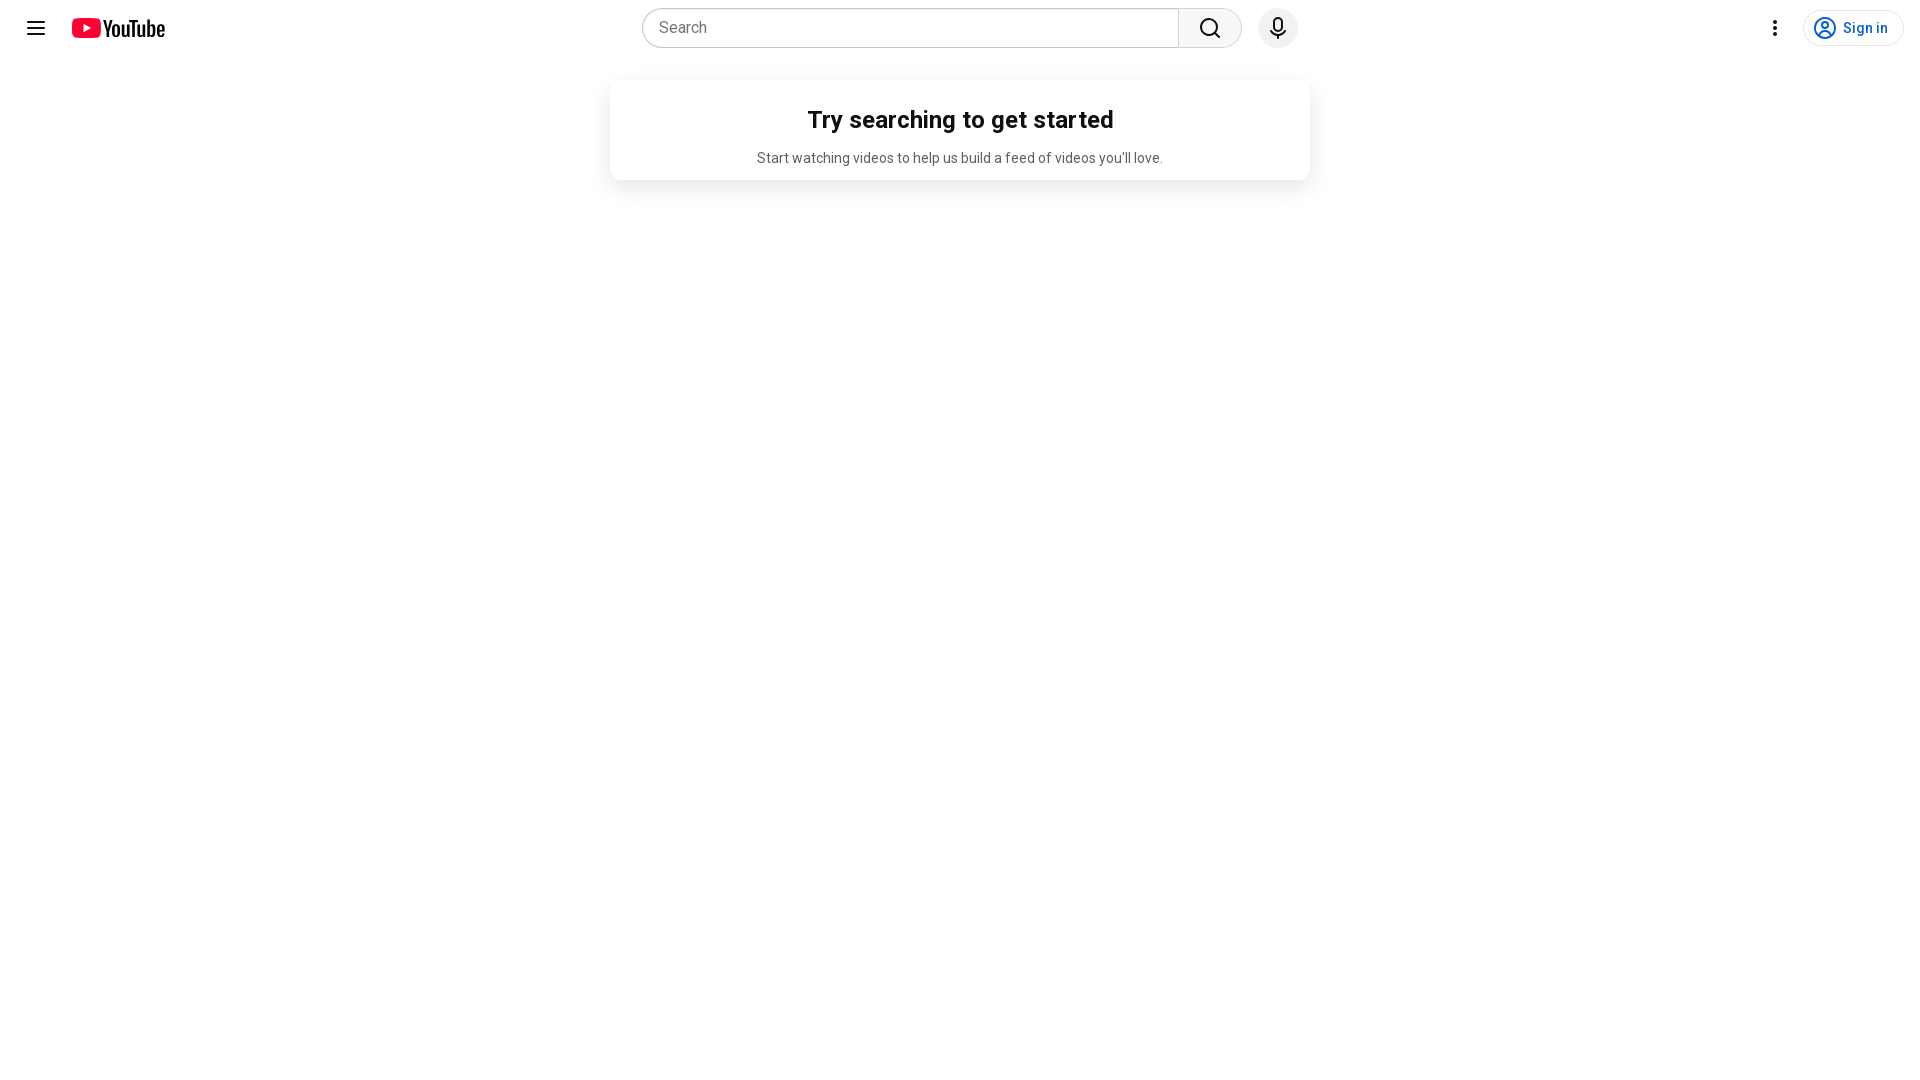